Tests handling of different JavaScript alerts including basic alert, confirm dialog, and prompt dialog by accepting, dismissing, and entering text

Starting URL: http://the-internet.herokuapp.com/javascript_alerts

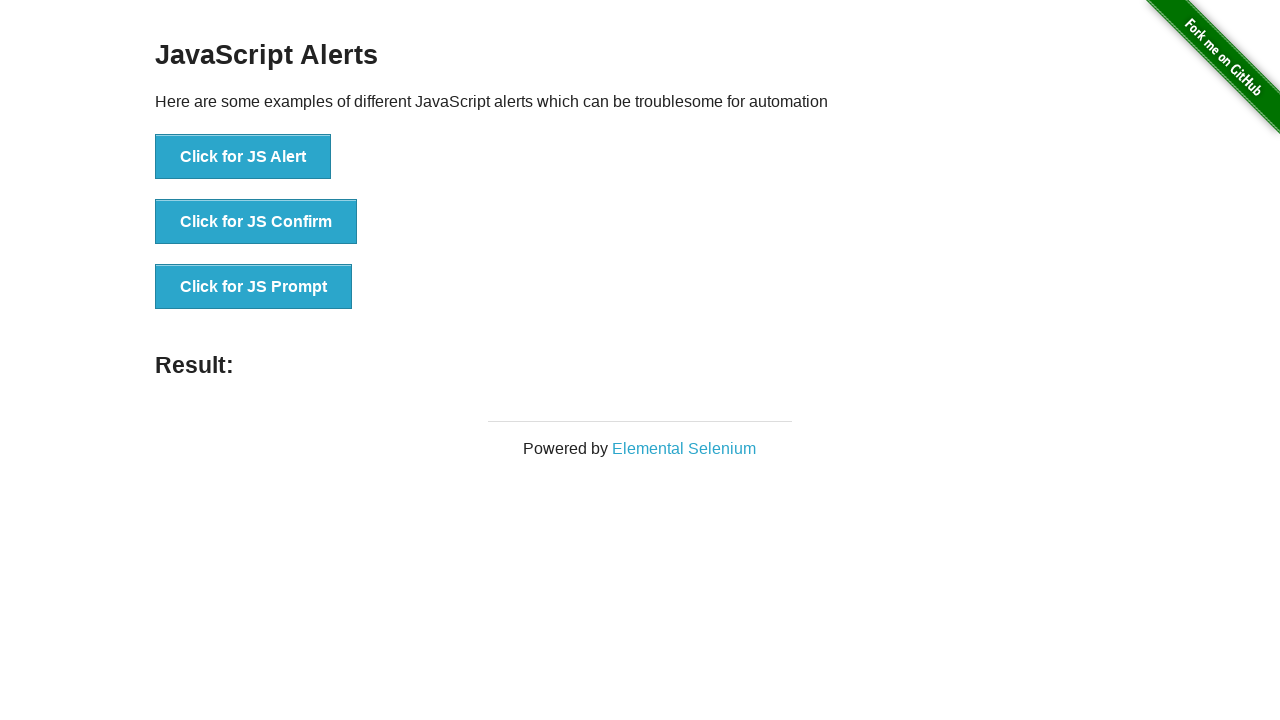

Clicked button to trigger JavaScript alert at (243, 157) on xpath=//button[@onclick='jsAlert()']
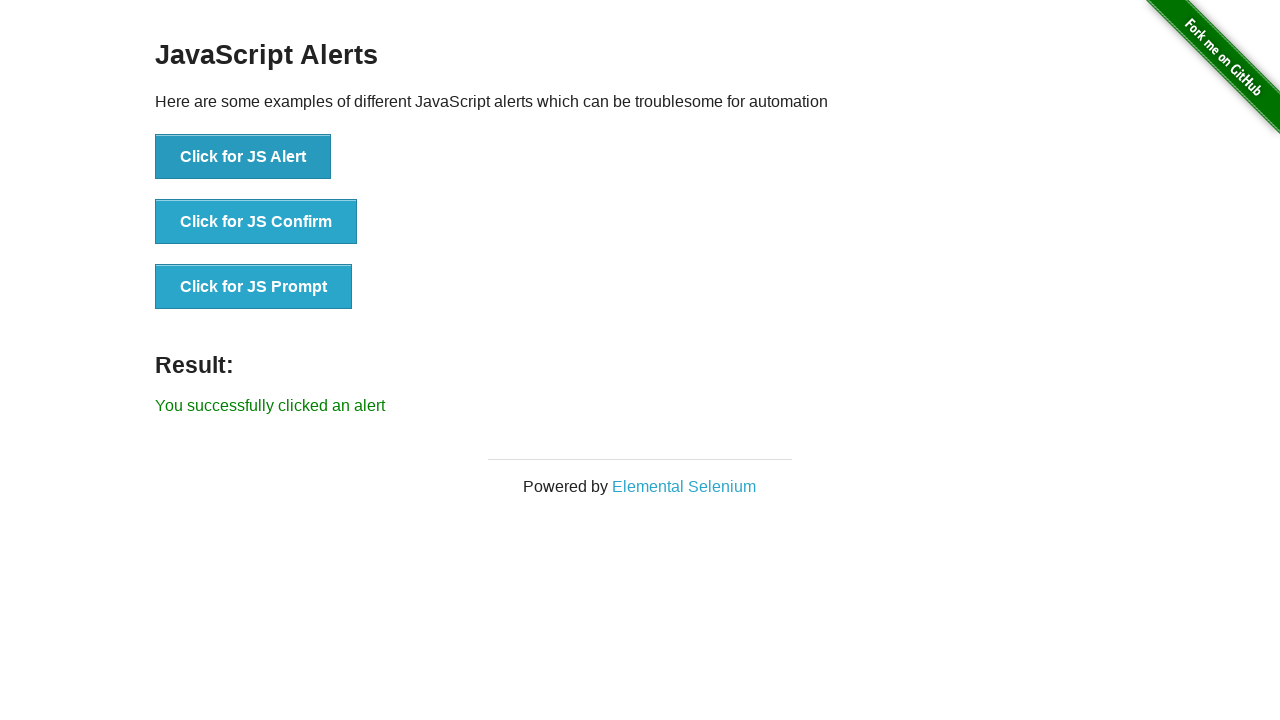

Set up dialog handler to accept alert
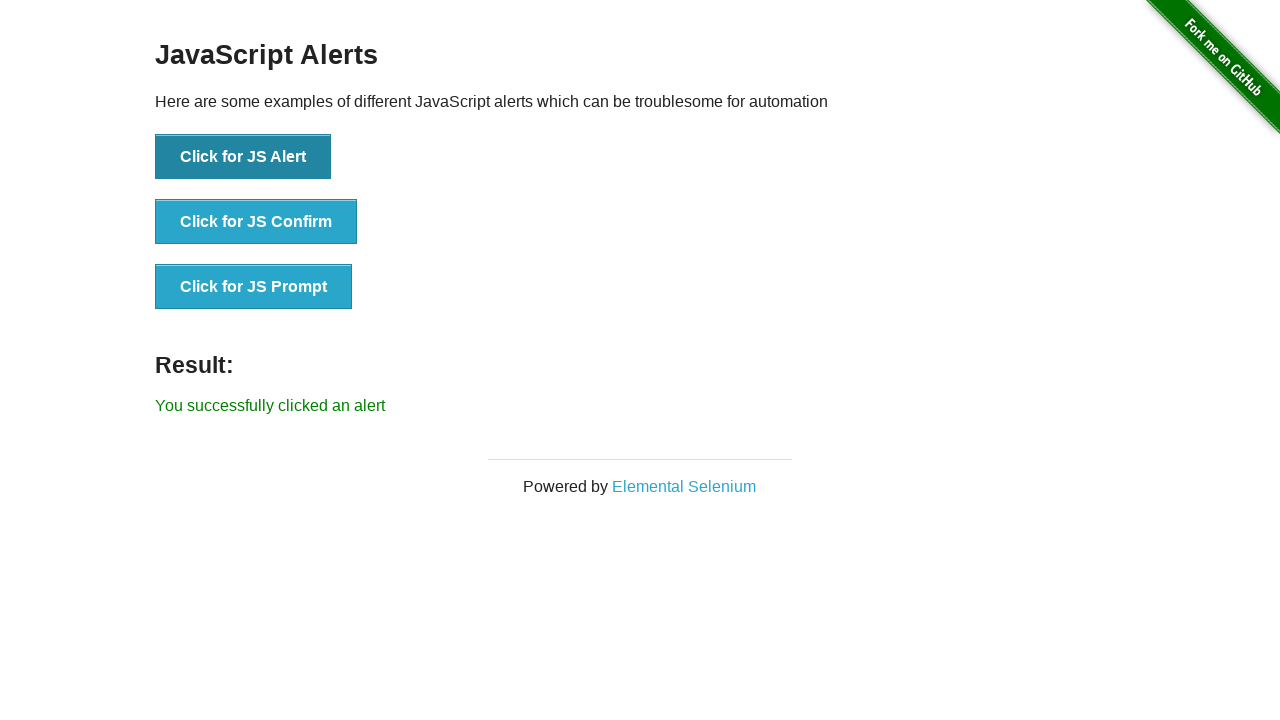

Clicked button to trigger JavaScript confirm dialog at (256, 222) on xpath=//button[@onclick='jsConfirm()']
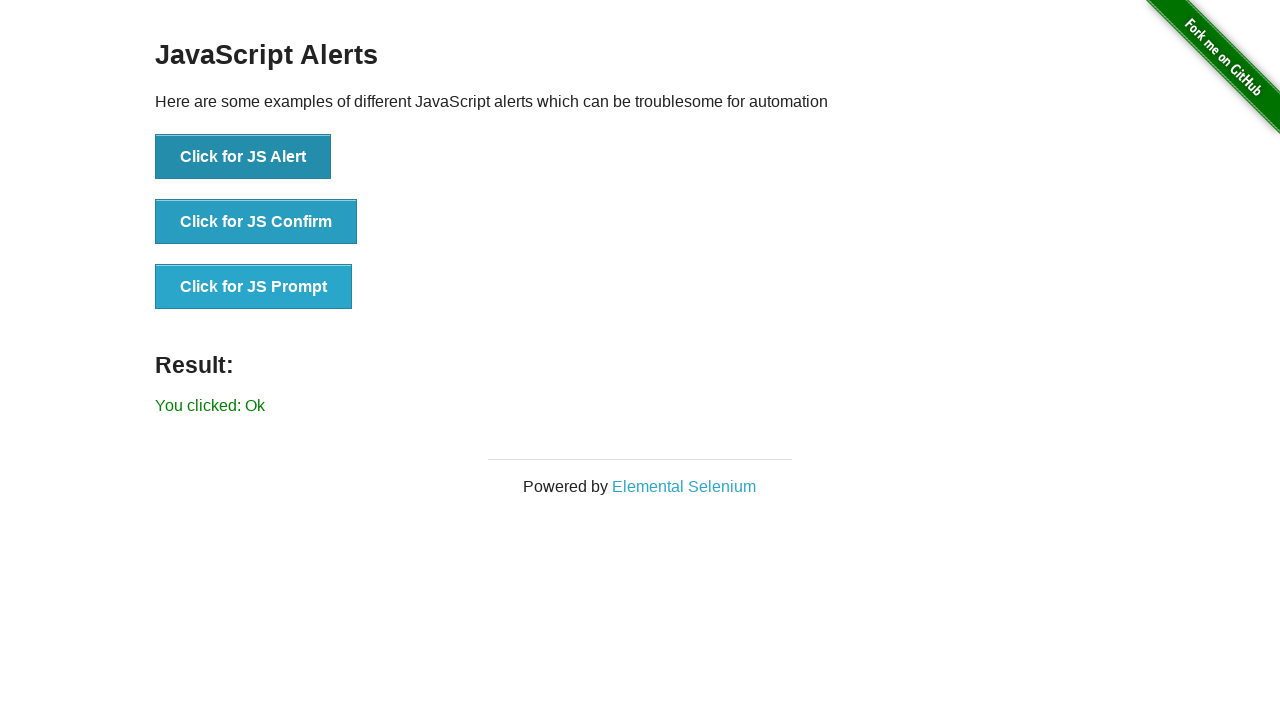

Set up dialog handler to dismiss confirm dialog
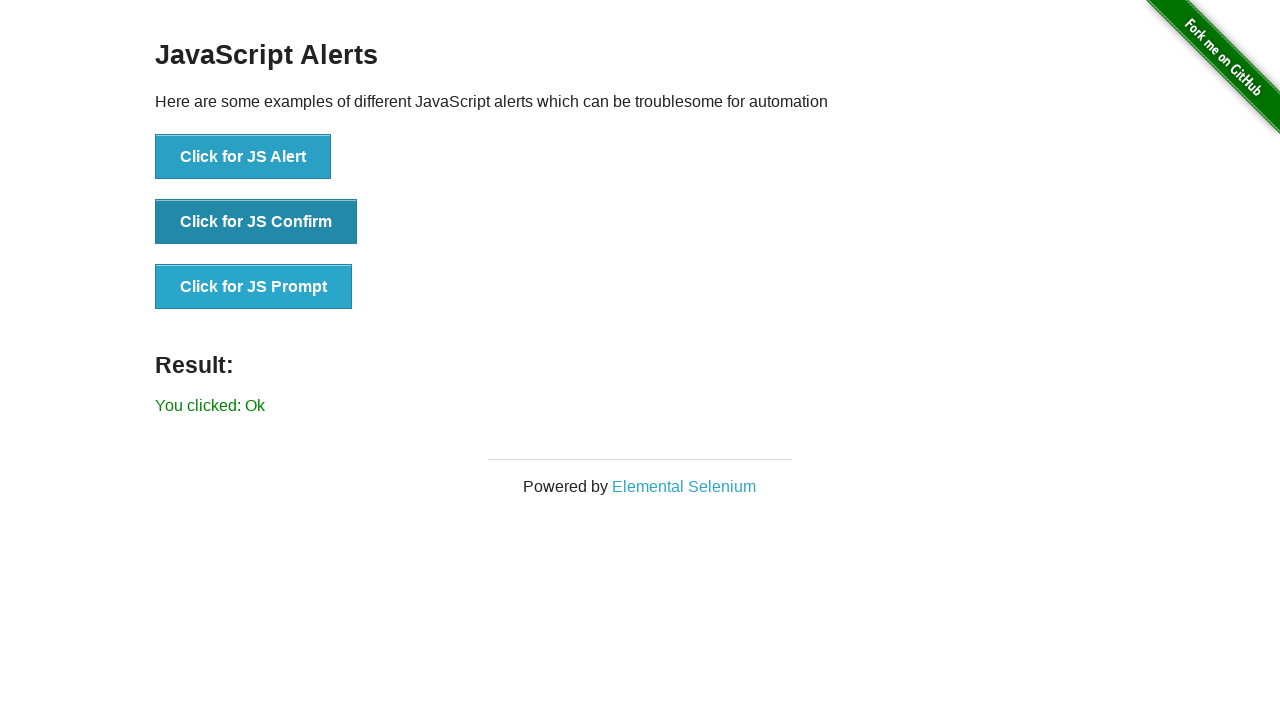

Clicked button to trigger JavaScript prompt dialog at (254, 287) on xpath=//button[@onclick='jsPrompt()']
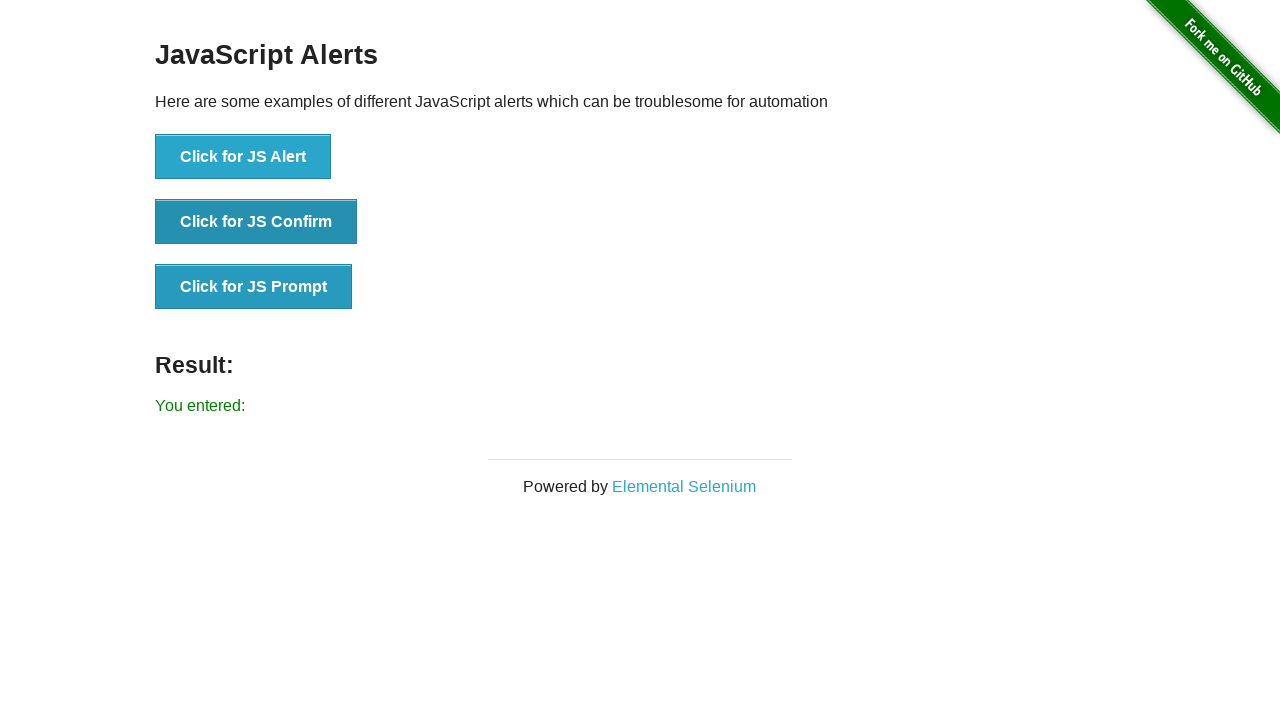

Set up dialog handler to accept prompt with text 'Hello !...'
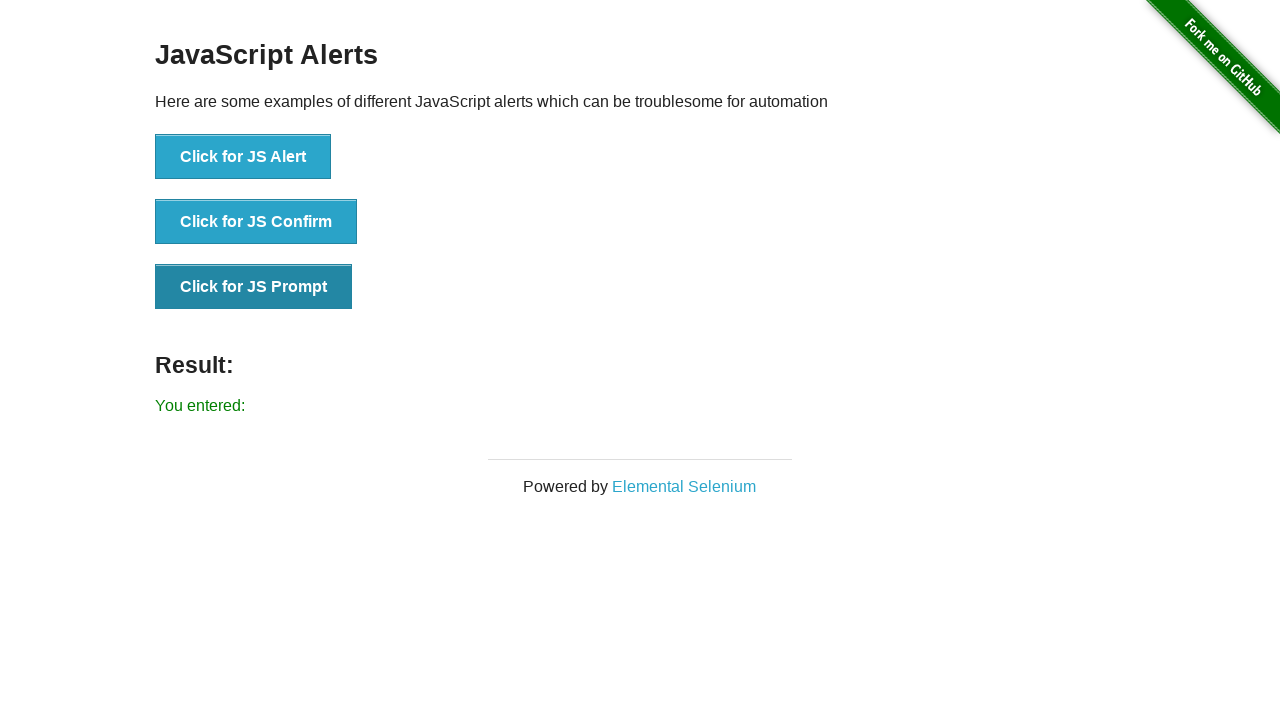

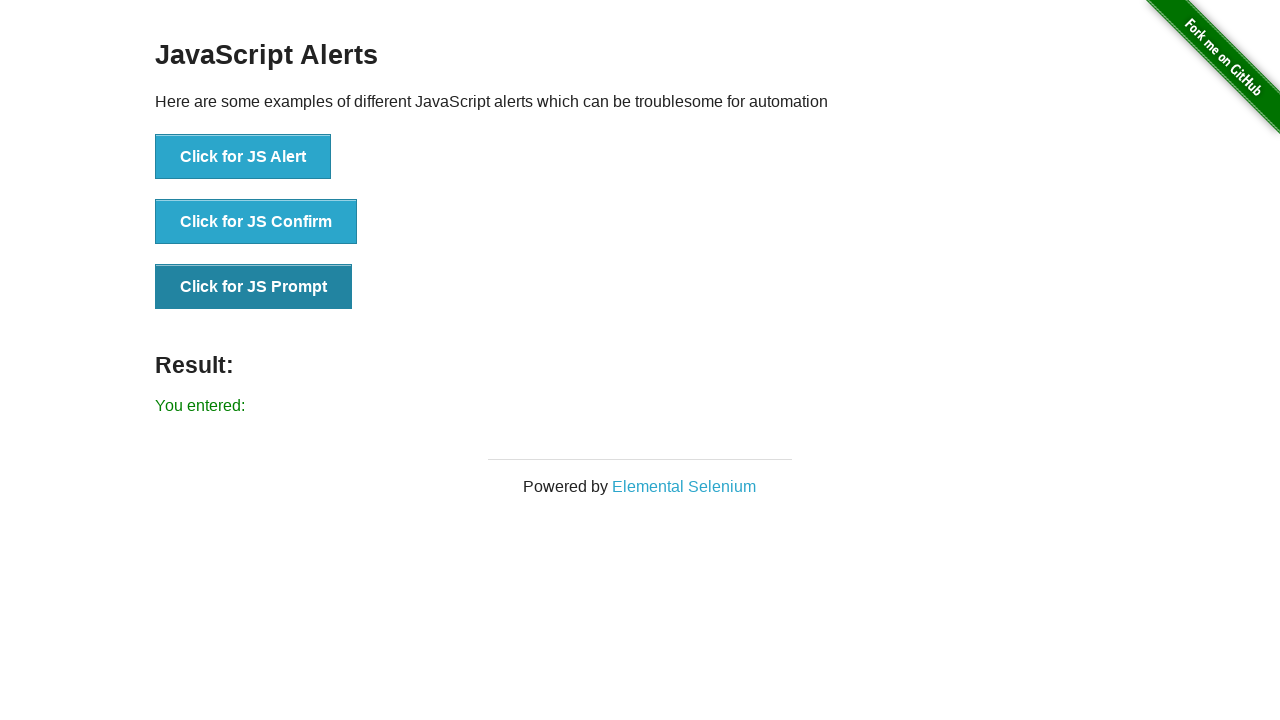